Tests adding a product to the shopping cart on BrowserStack demo e-commerce site, verifies the cart opens and contains the correct product

Starting URL: https://www.bstackdemo.com

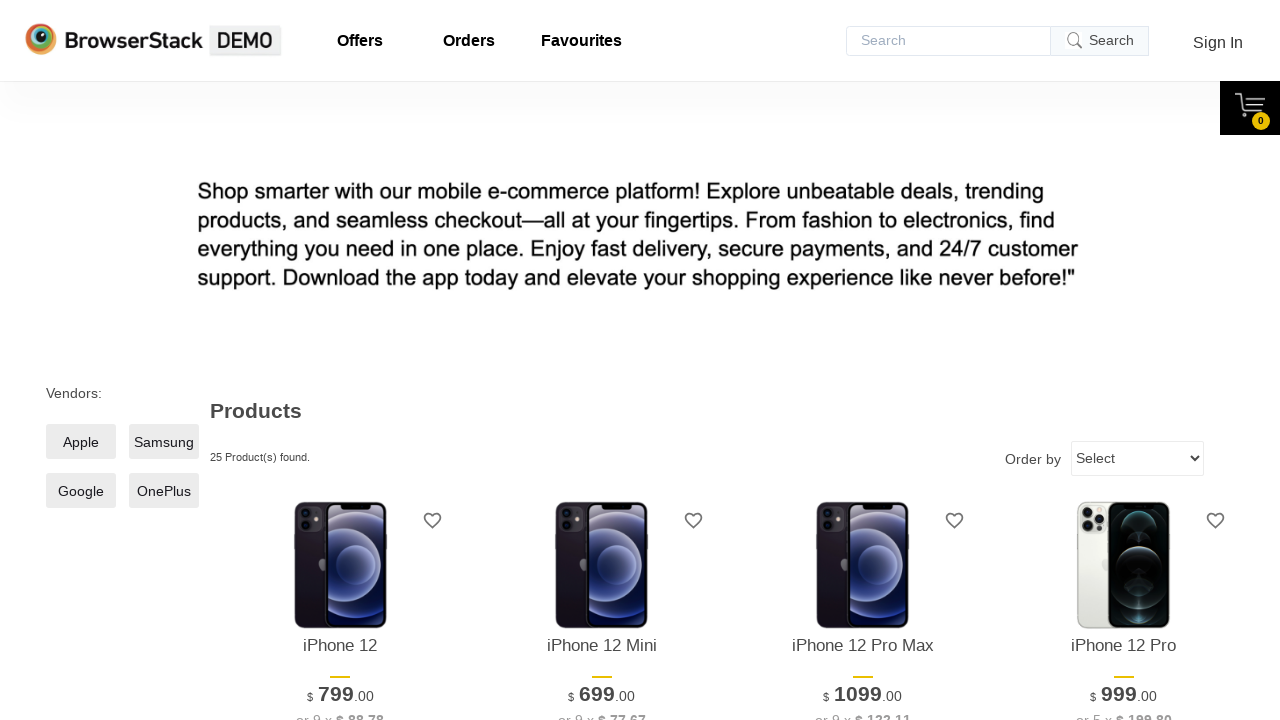

Verified page title contains 'StackDemo'
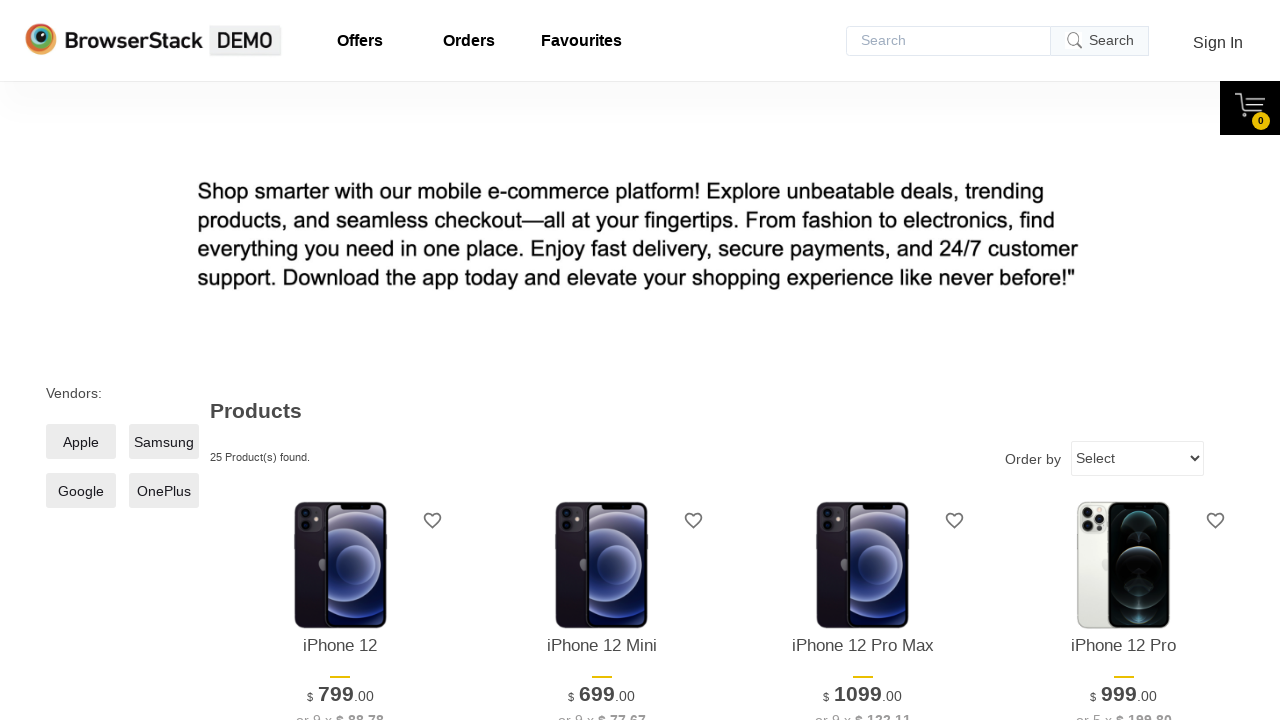

Retrieved product name from product listing
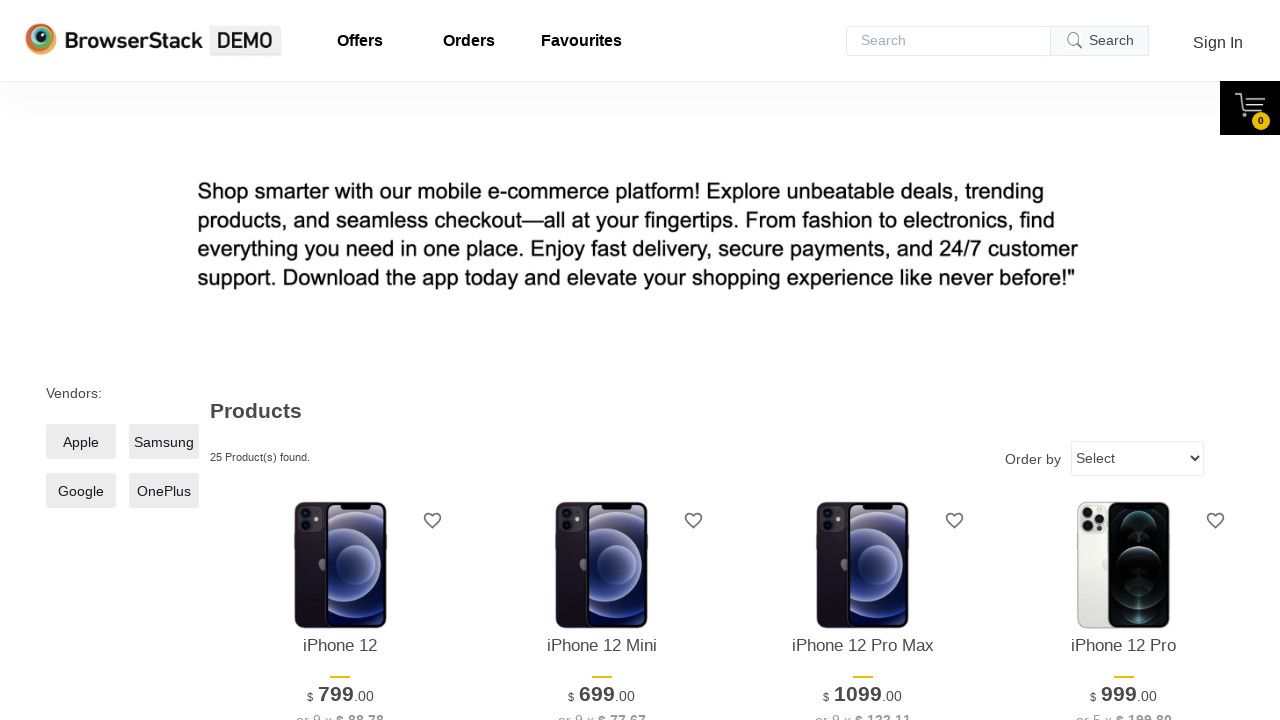

Clicked 'Add to Cart' button for the first product at (340, 361) on xpath=//*[@id='1']/div[4]
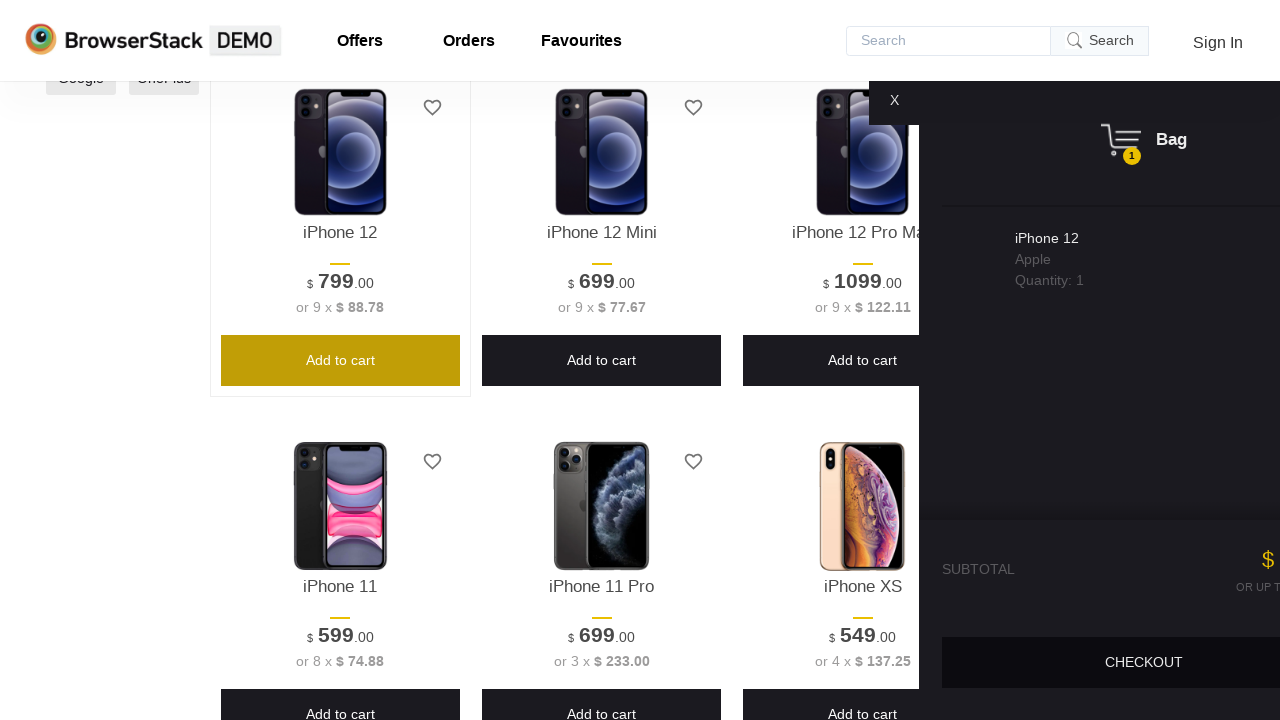

Shopping cart content loaded and is visible
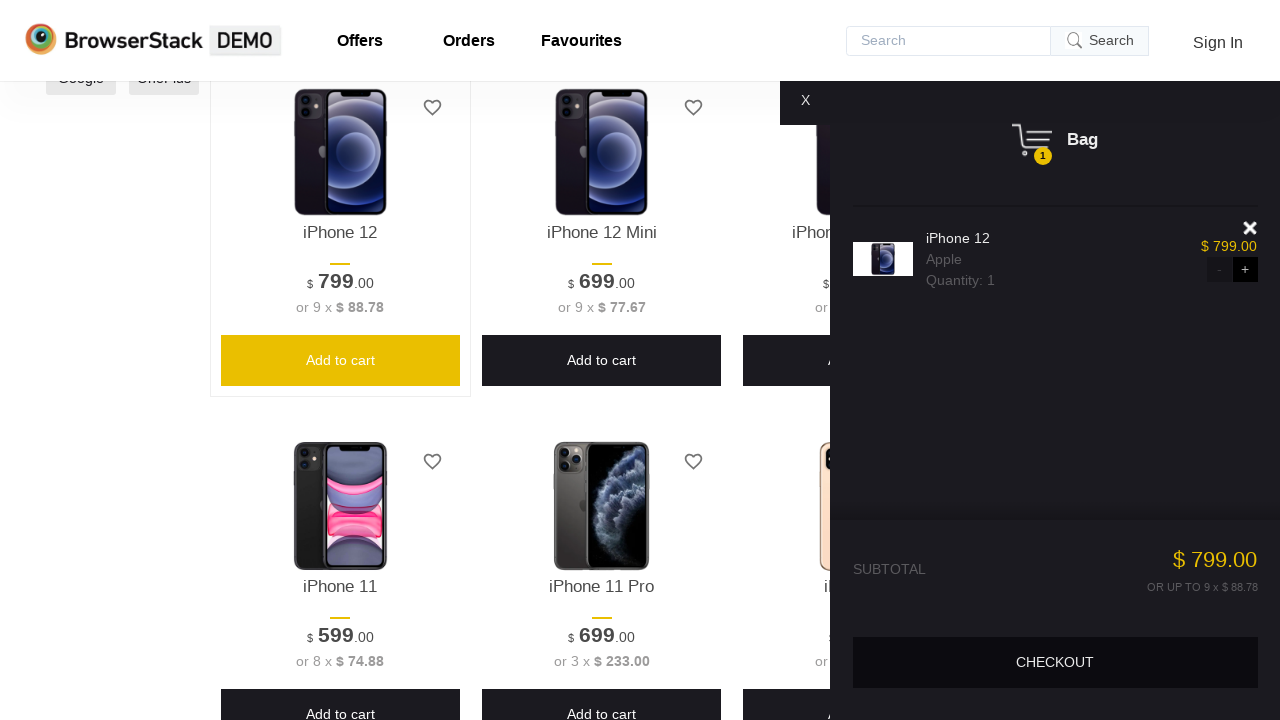

Verified cart content is visible on page
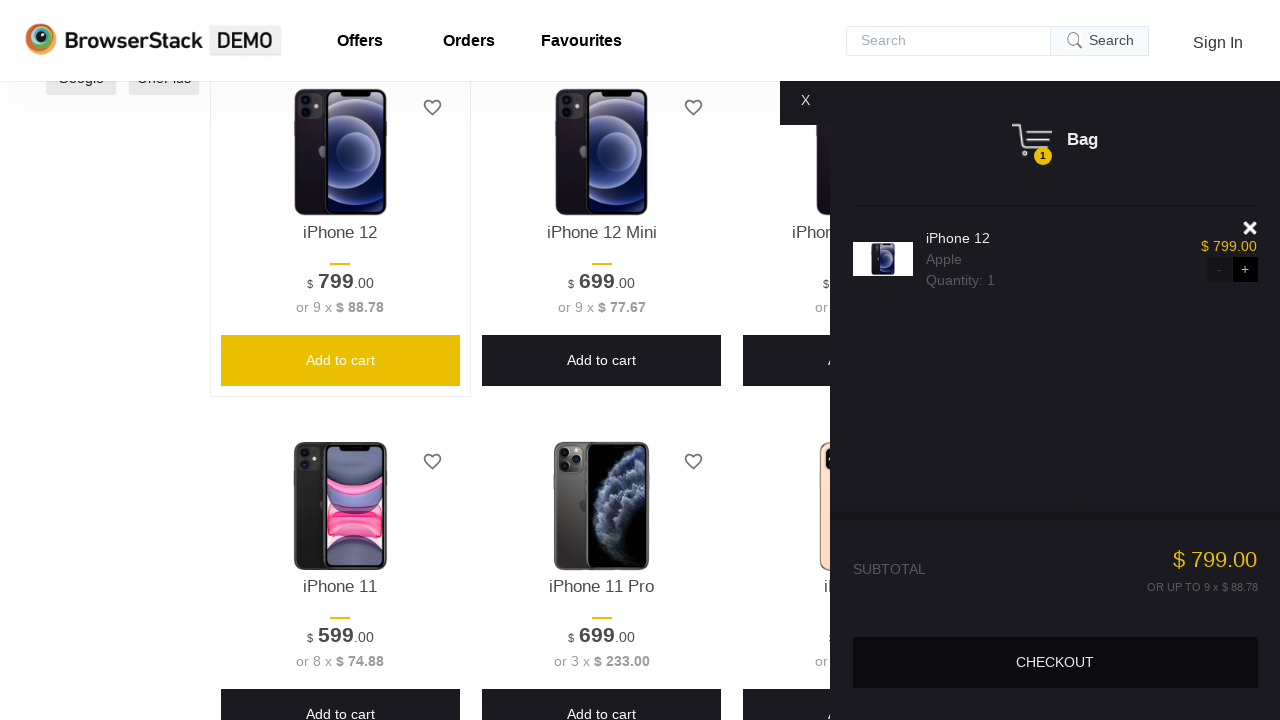

Retrieved product name from shopping cart
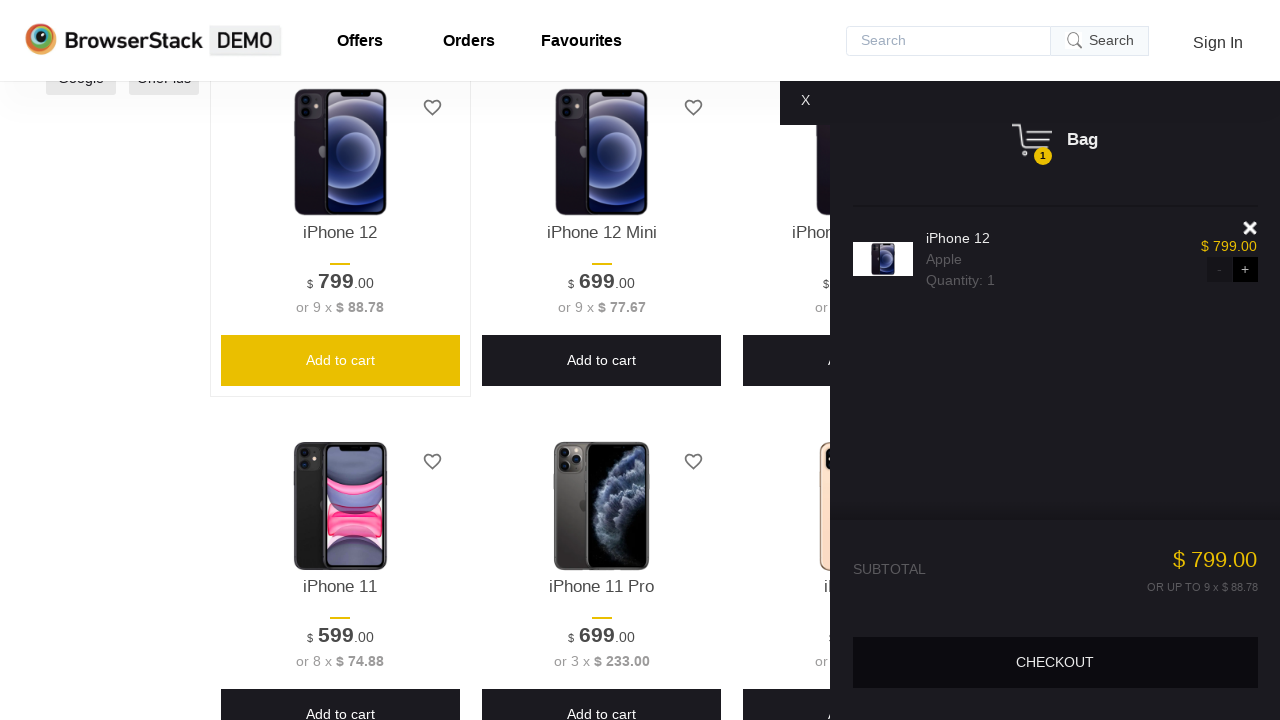

Verified product in cart matches the product that was added
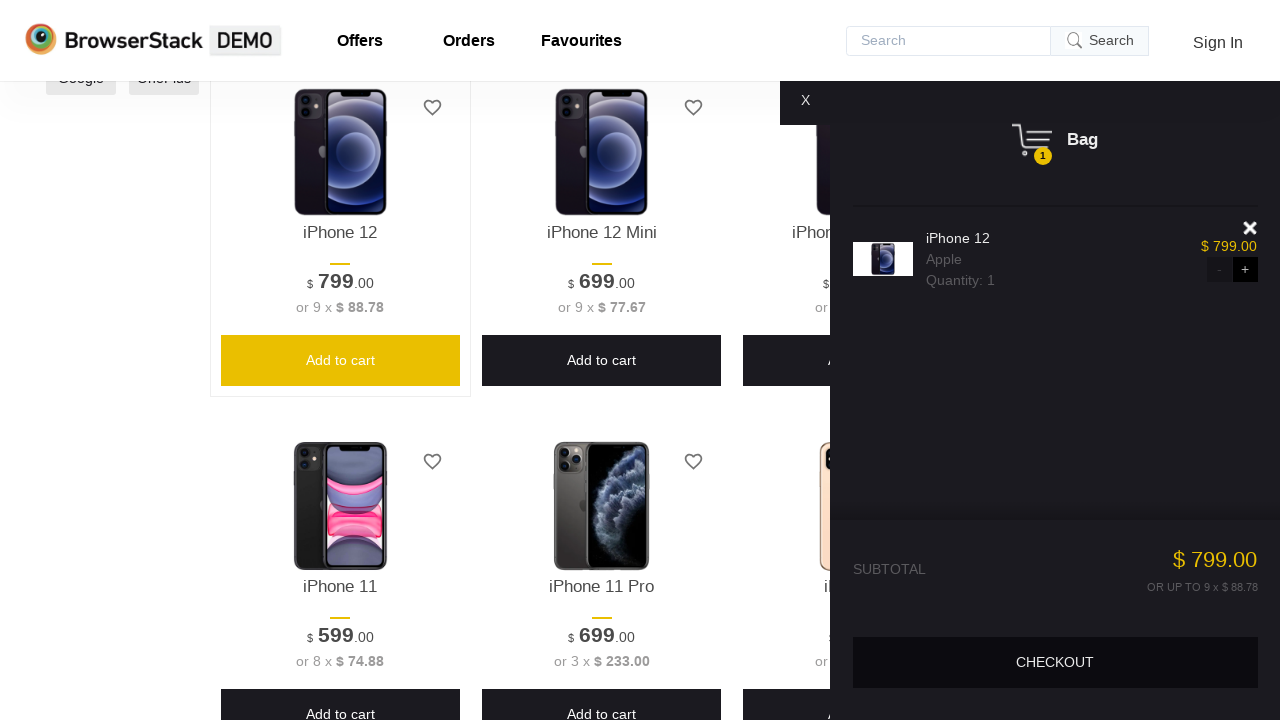

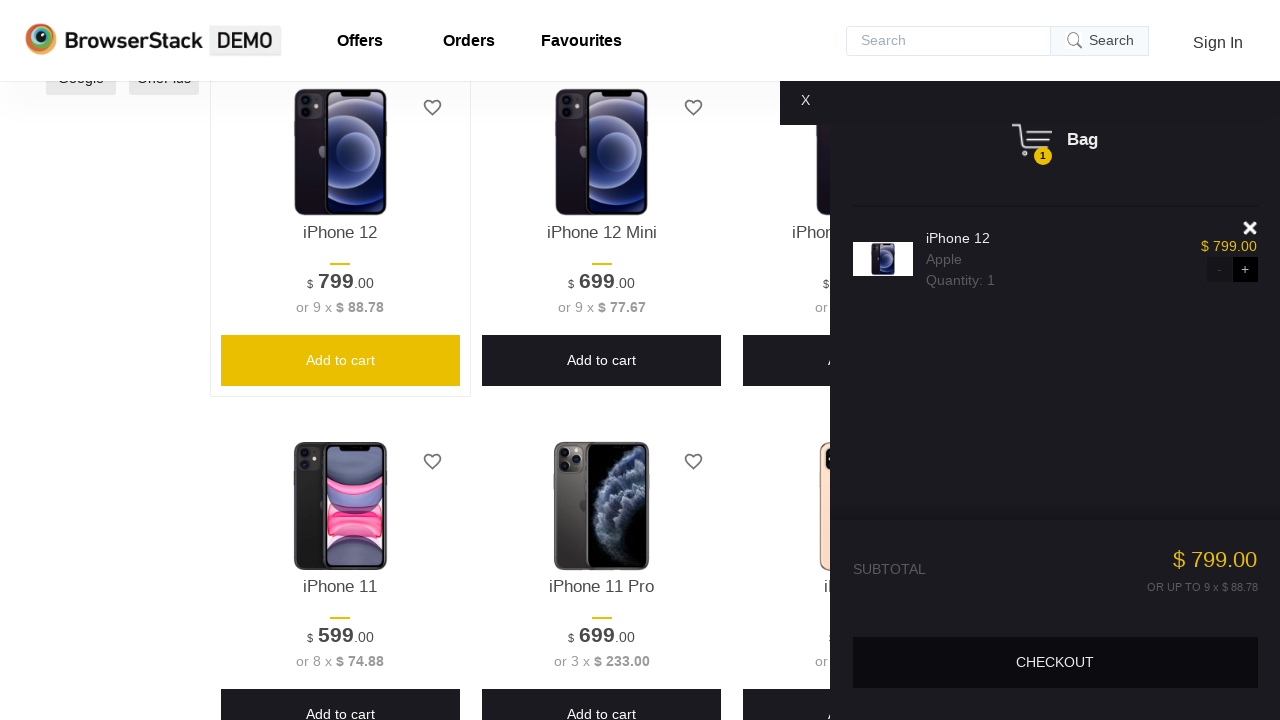